Tests the clear functionality on an input field by first entering text and then clearing it

Starting URL: https://the-internet.herokuapp.com/inputs

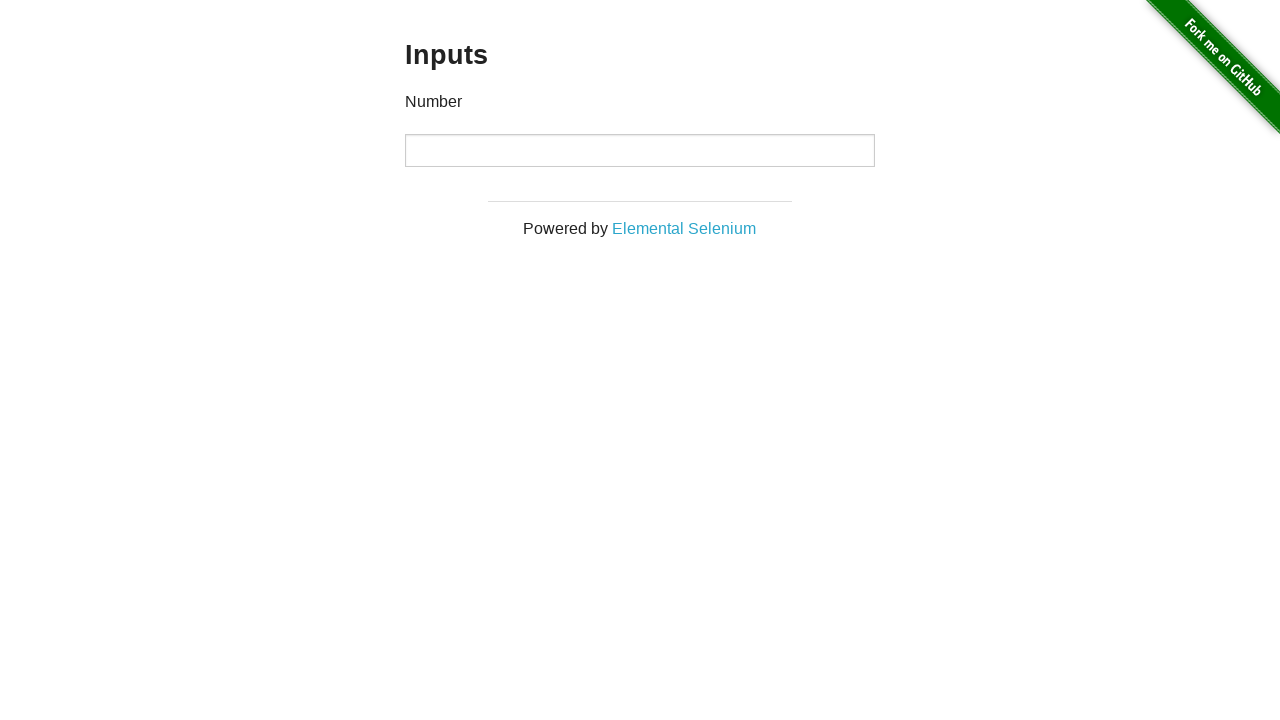

Entered text '12345' into the input field on input
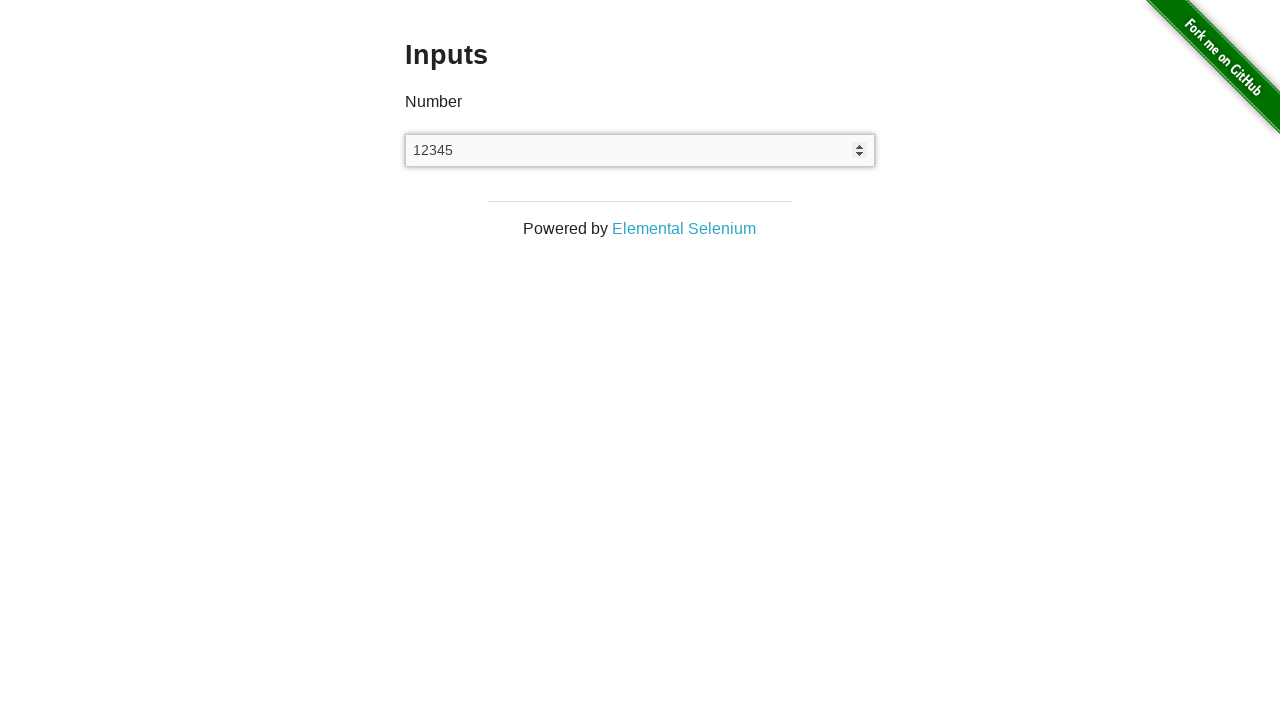

Cleared the input field on input
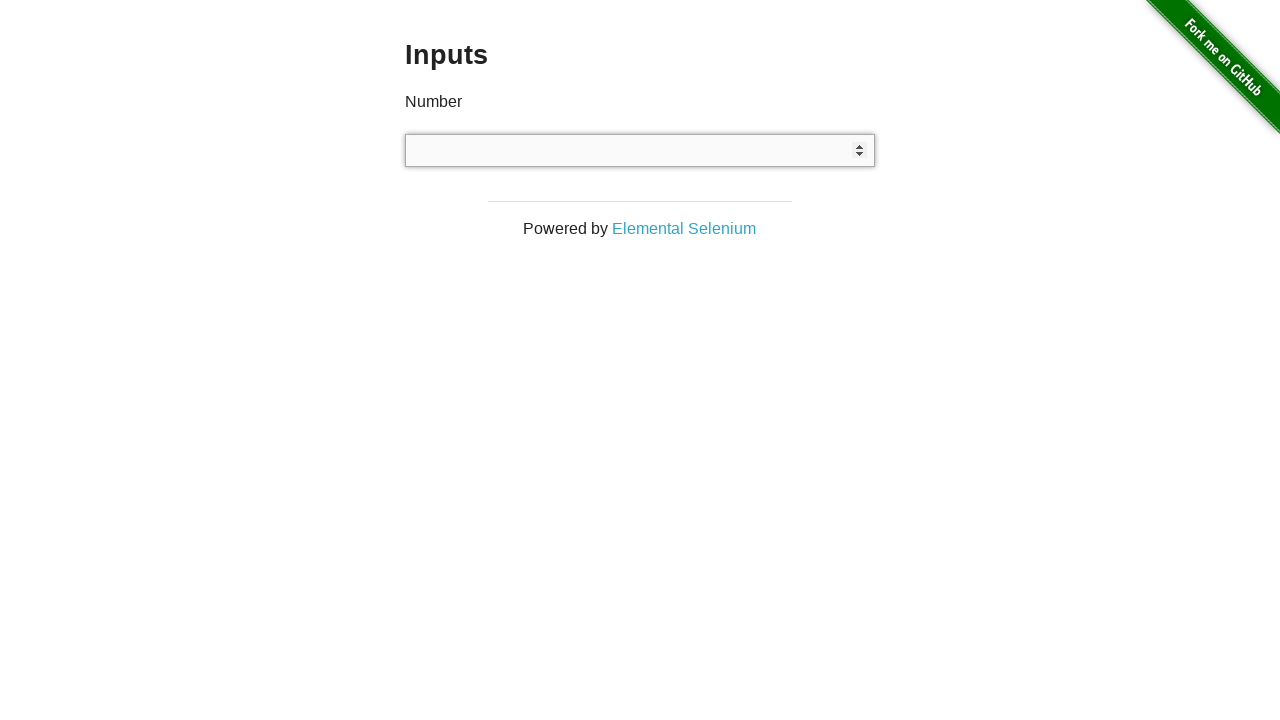

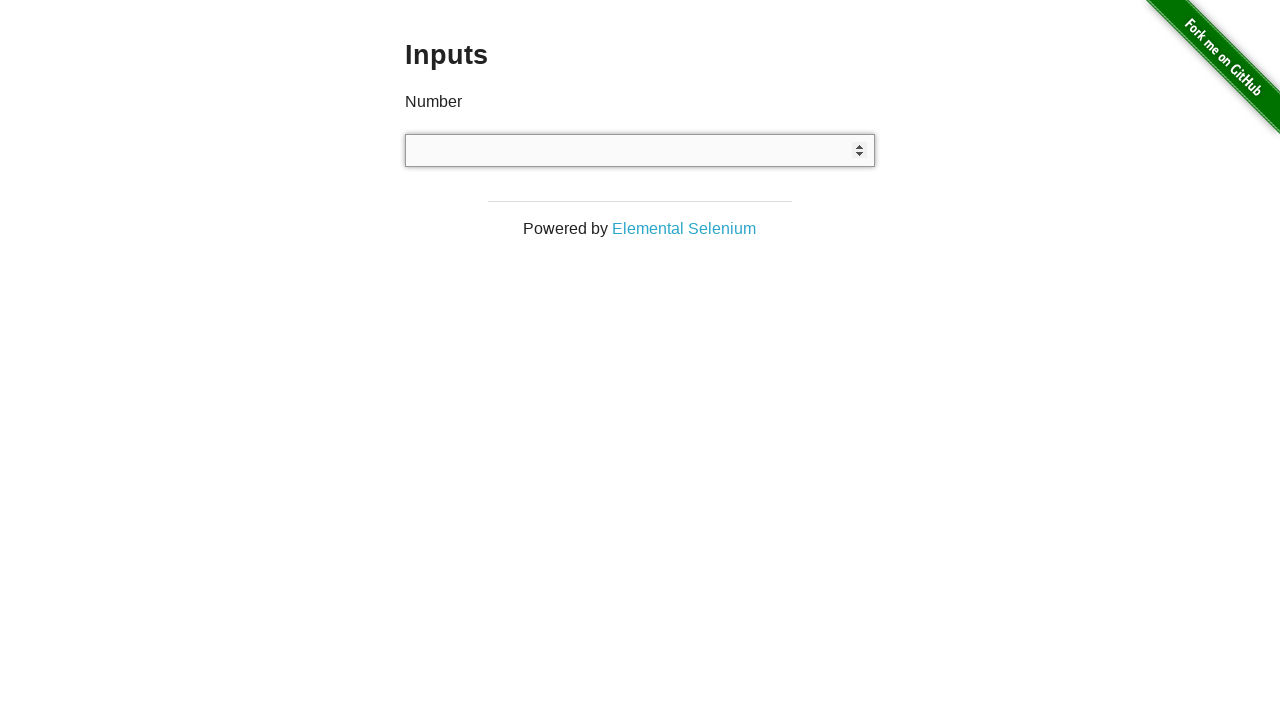